Tests confirm dialog by clicking confirm button, accepting the dialog, and verifying the result shows "Ok"

Starting URL: https://demoqa.com/alerts

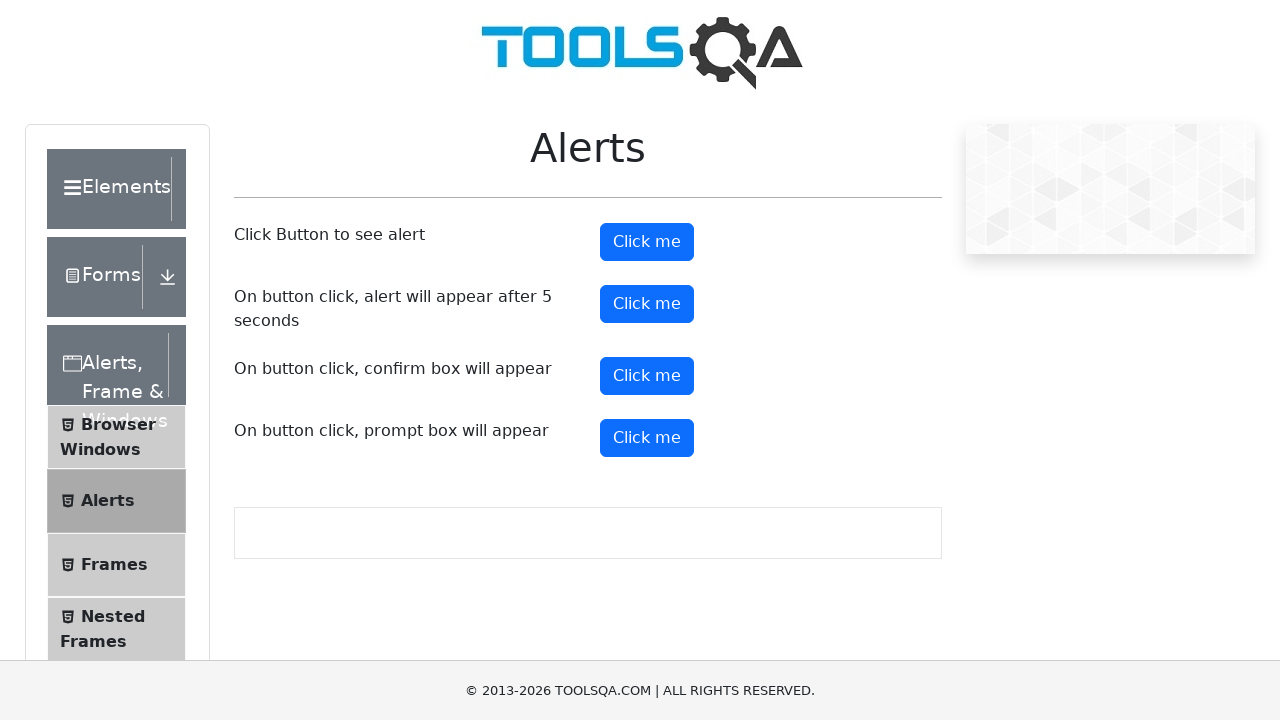

Set up dialog handler to accept confirm dialog
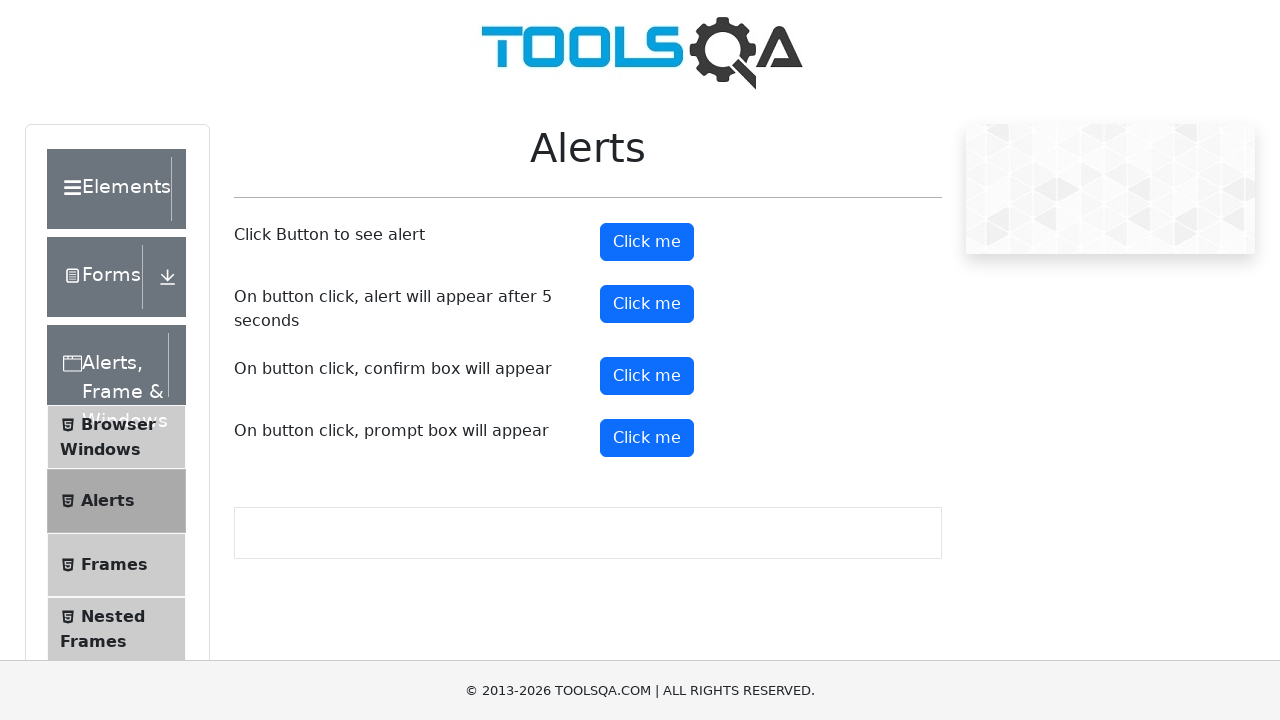

Clicked confirm button to trigger dialog at (647, 376) on #confirmButton
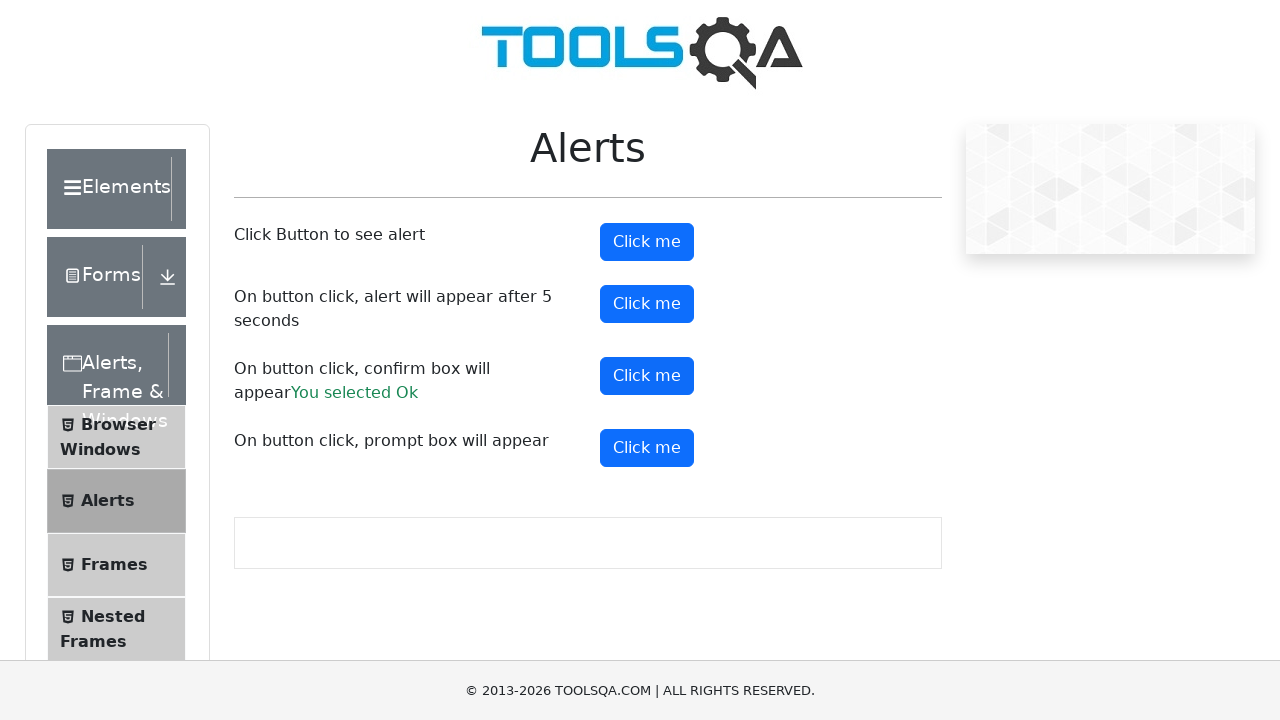

Confirm result appeared showing 'Ok'
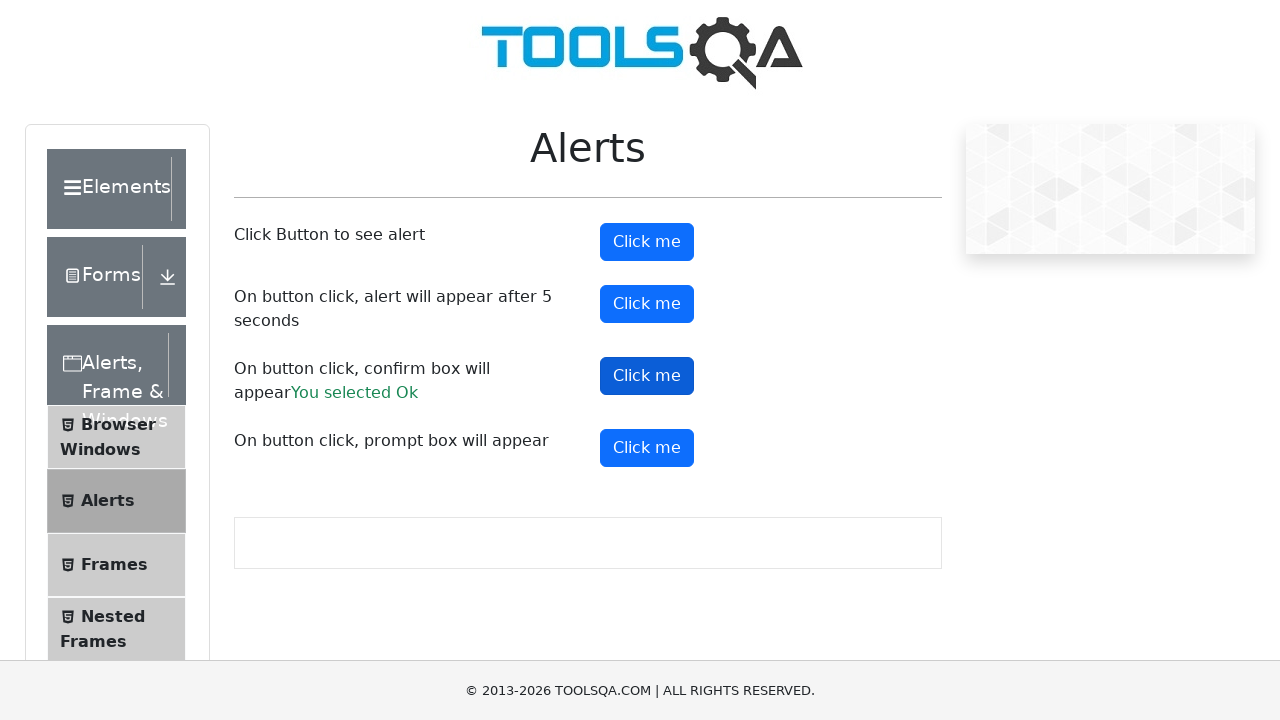

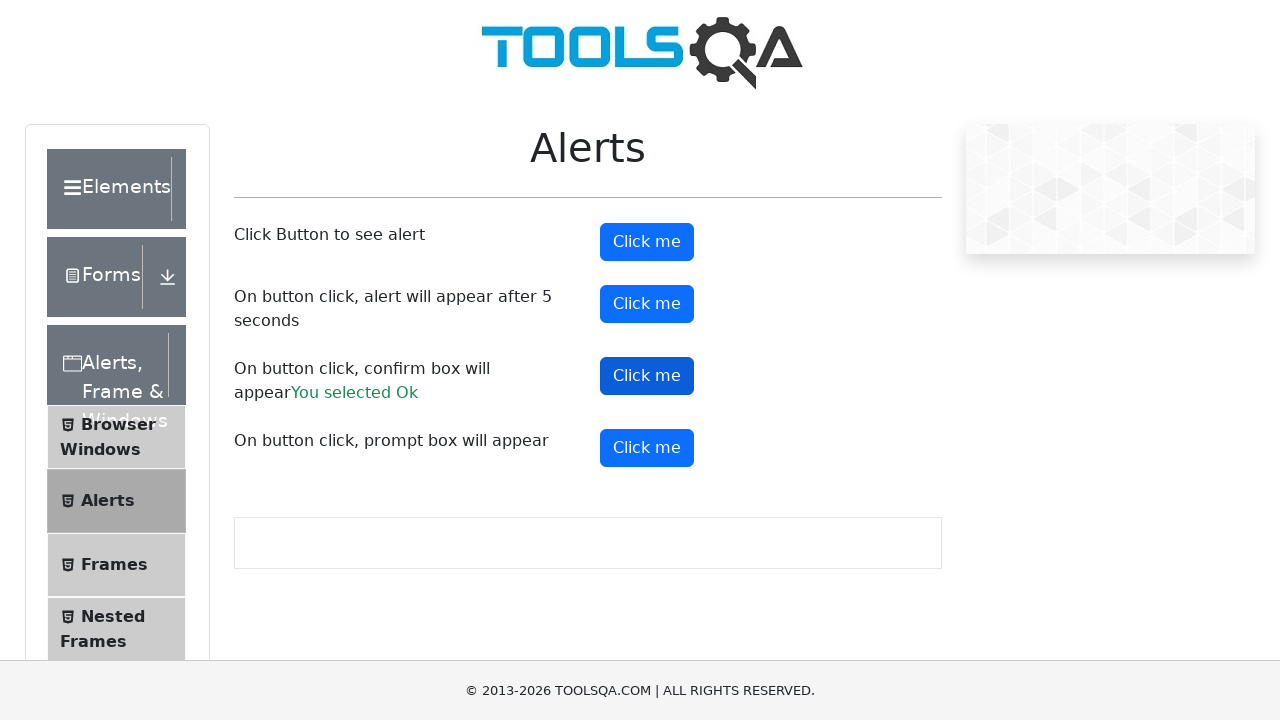